Tests drag and drop functionality by dragging element A to element B's position

Starting URL: https://the-internet.herokuapp.com/drag_and_drop

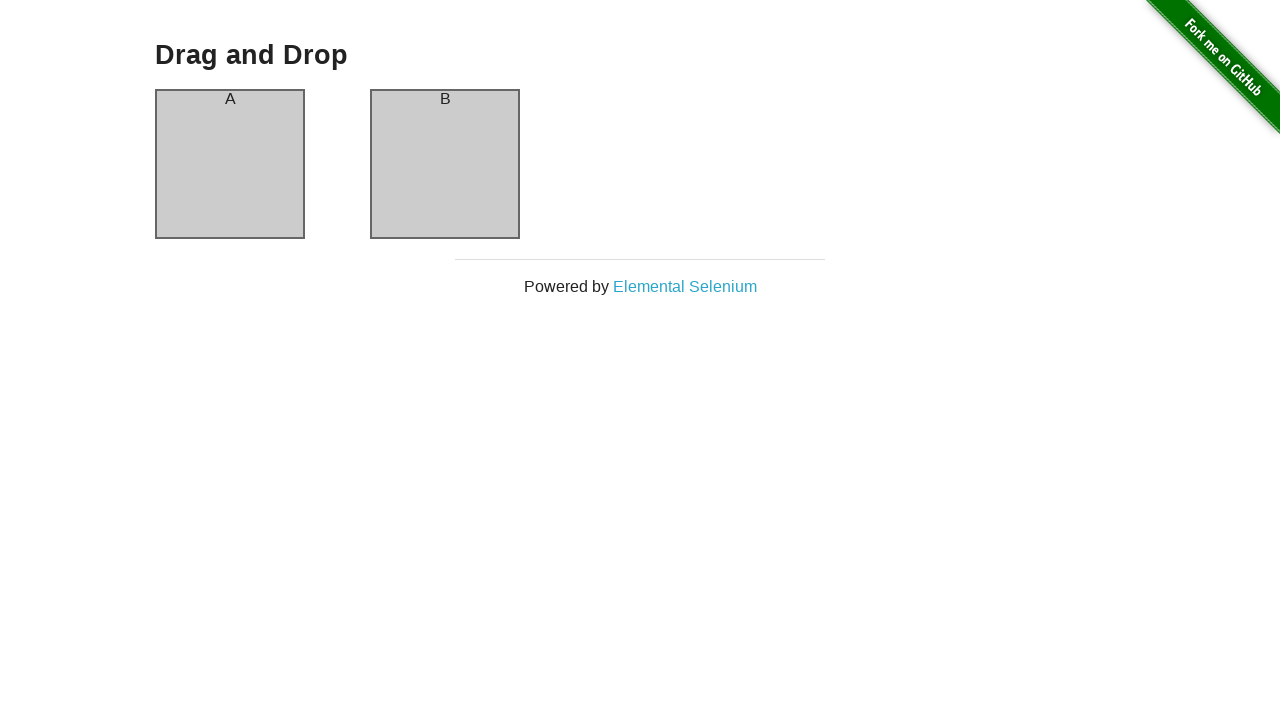

Dragged element A to element B's position at (445, 164)
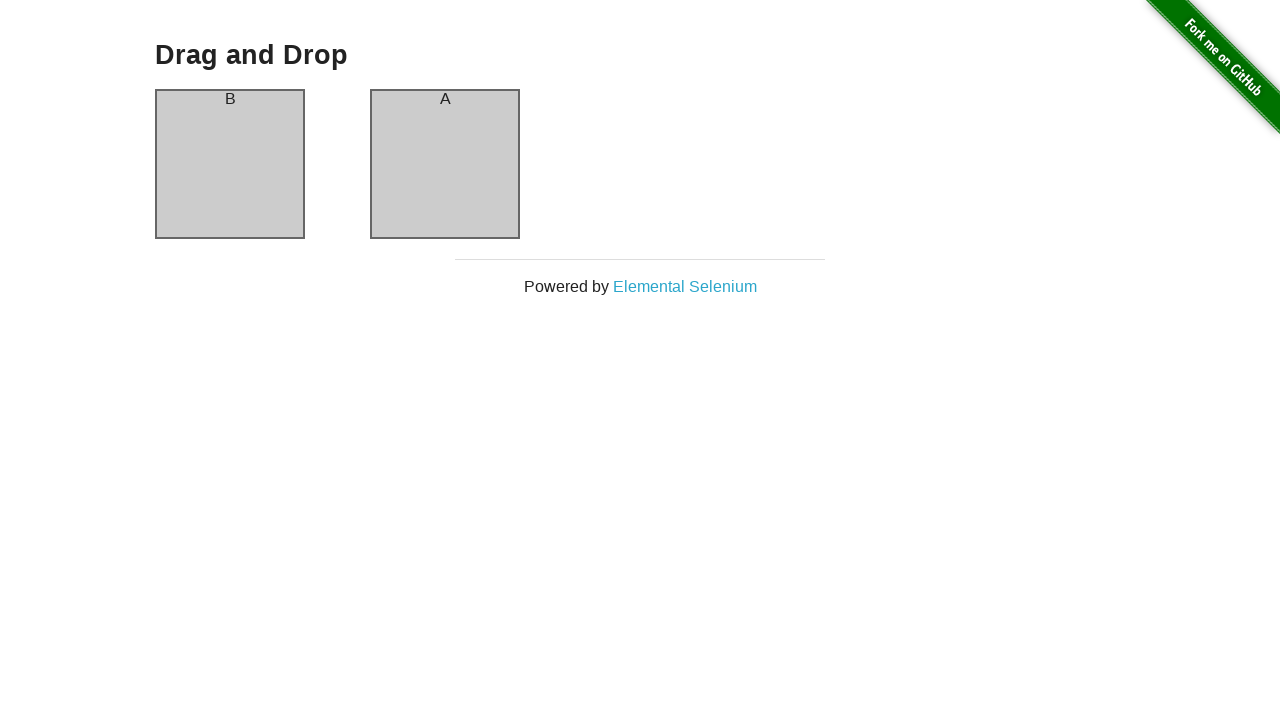

Verified that column B now contains element A
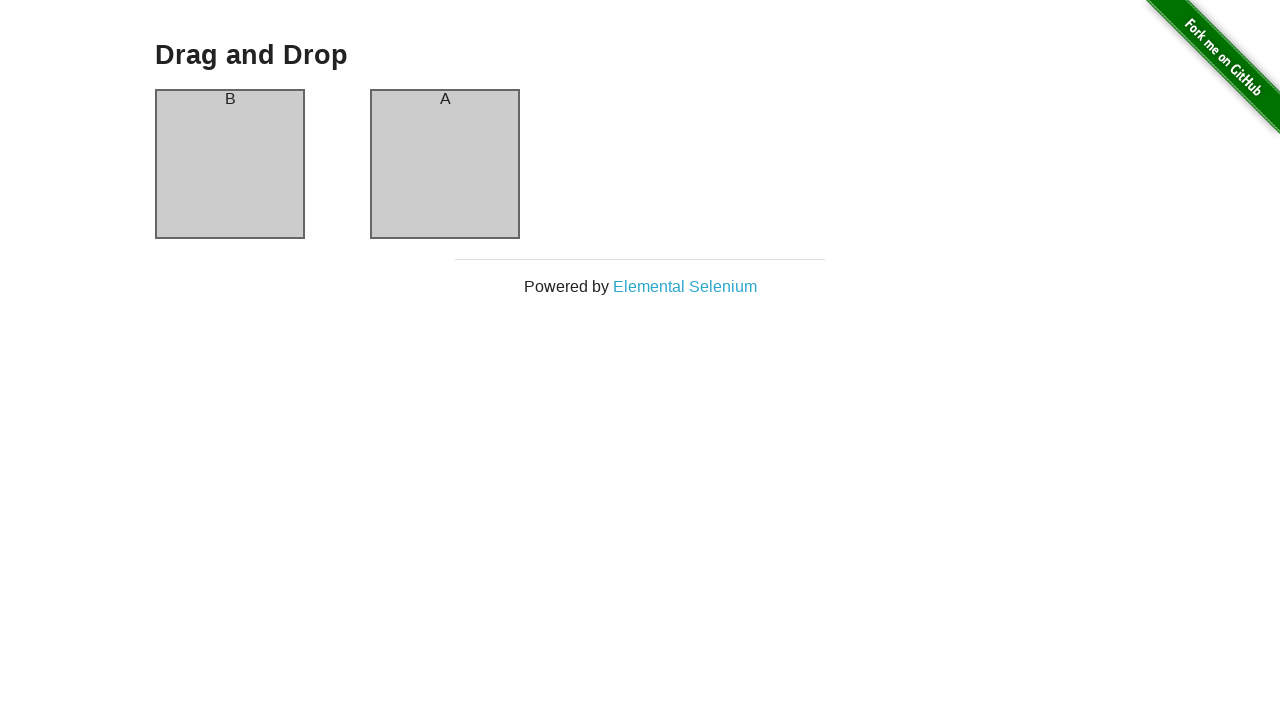

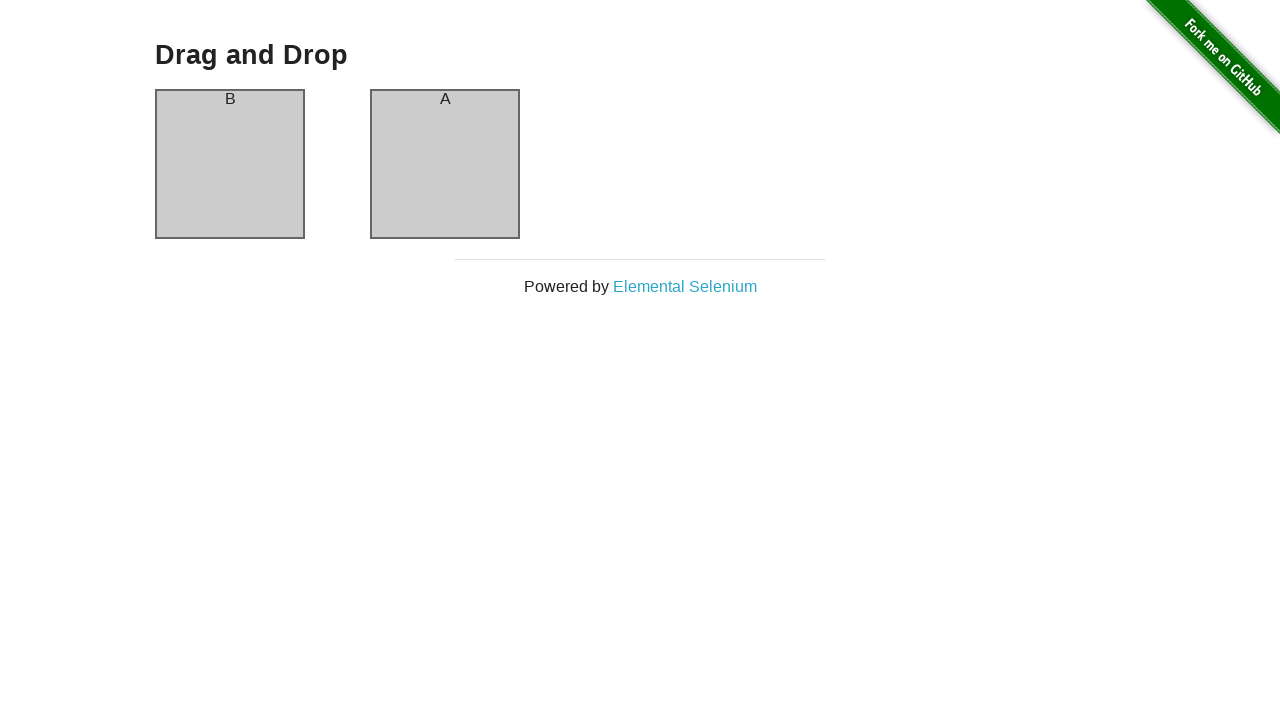